Tests hover functionality by hovering over an avatar image and verifying that additional user information (figcaption) becomes visible

Starting URL: http://the-internet.herokuapp.com/hovers

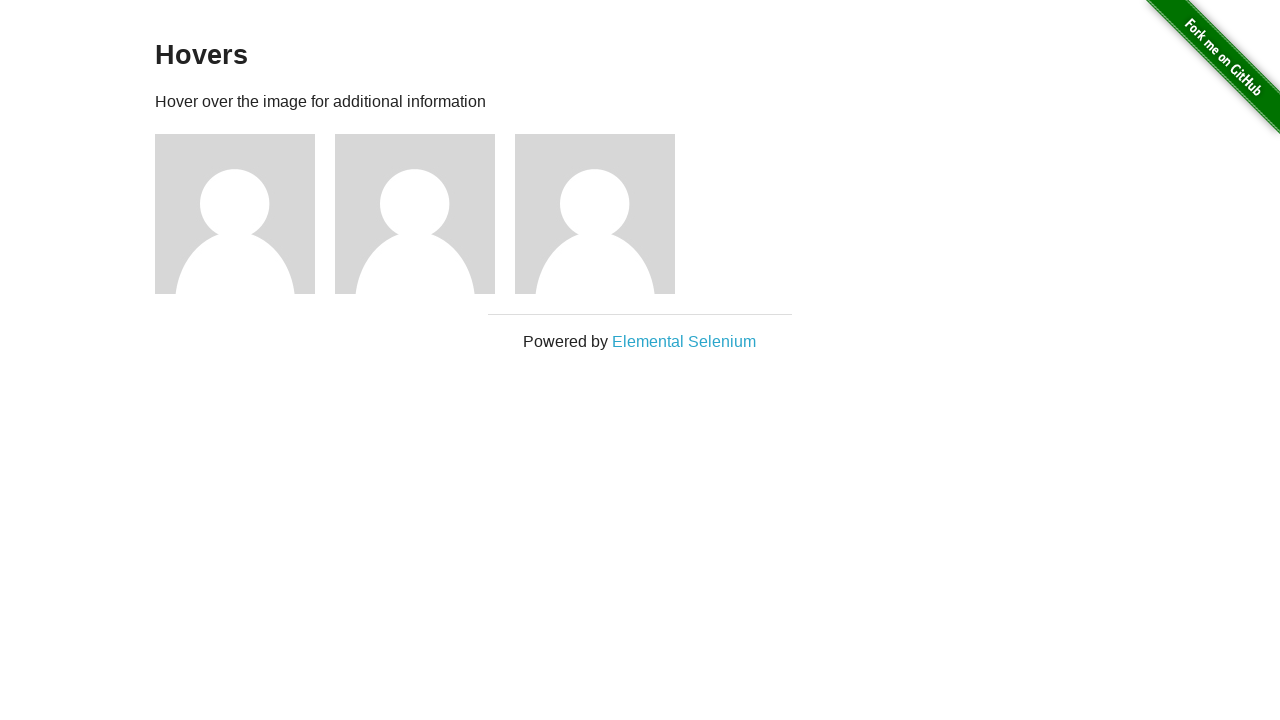

Located the first avatar figure element
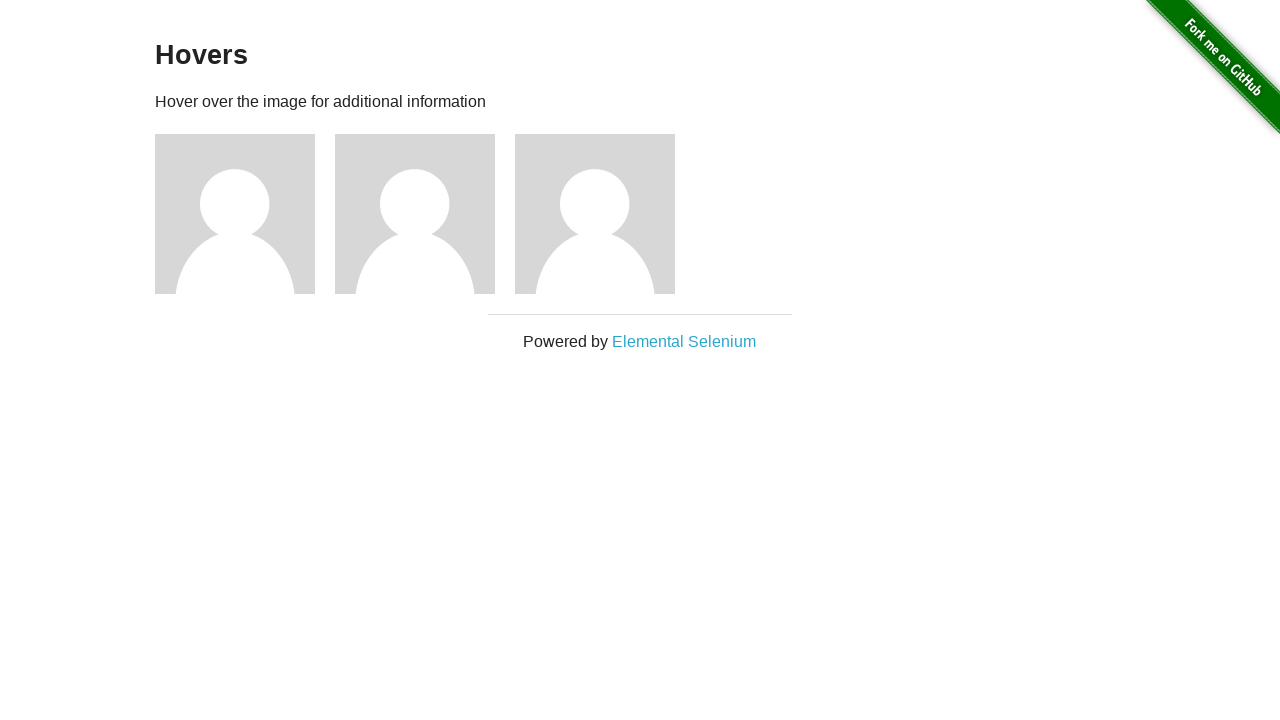

Hovered over the avatar image at (245, 214) on .figure >> nth=0
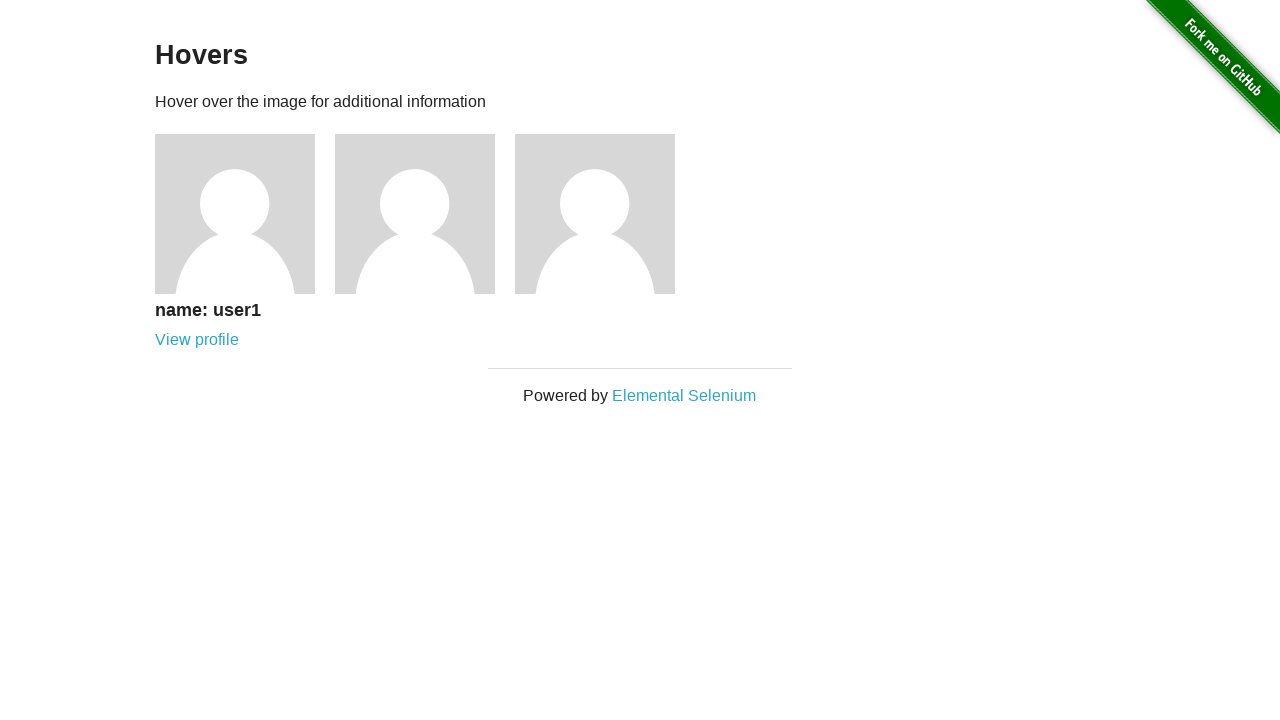

User information (figcaption) became visible after hover
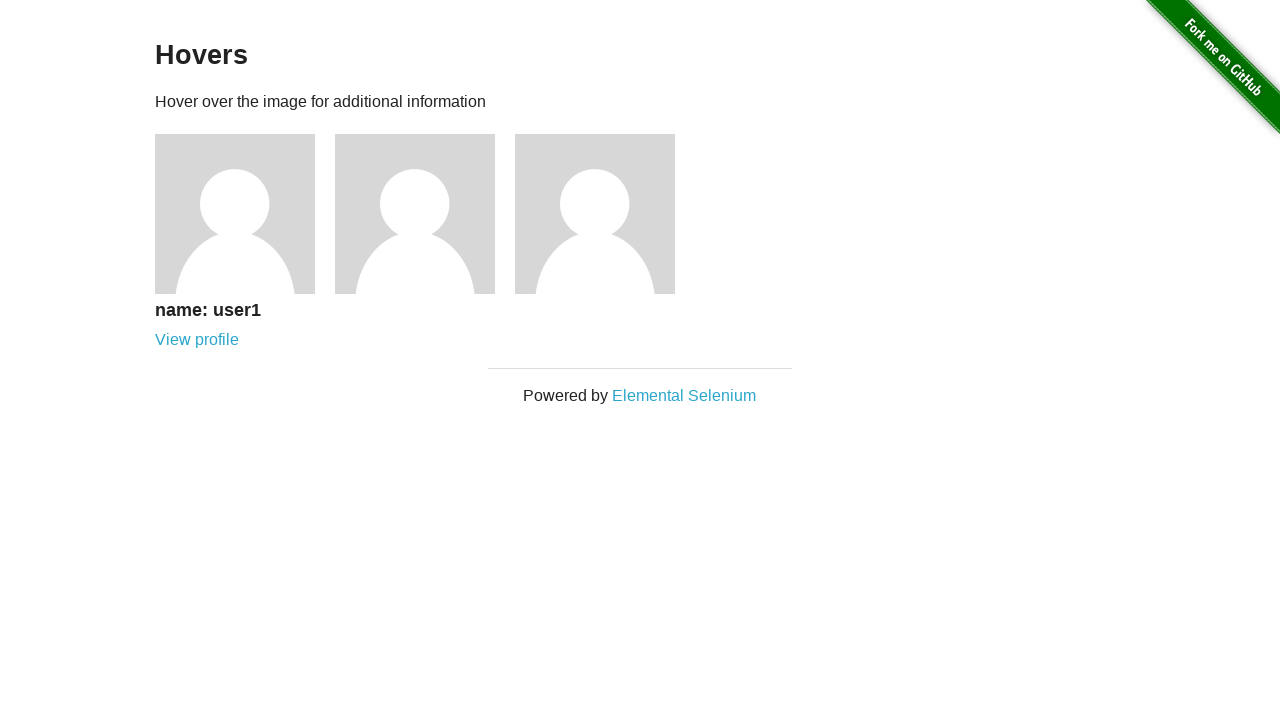

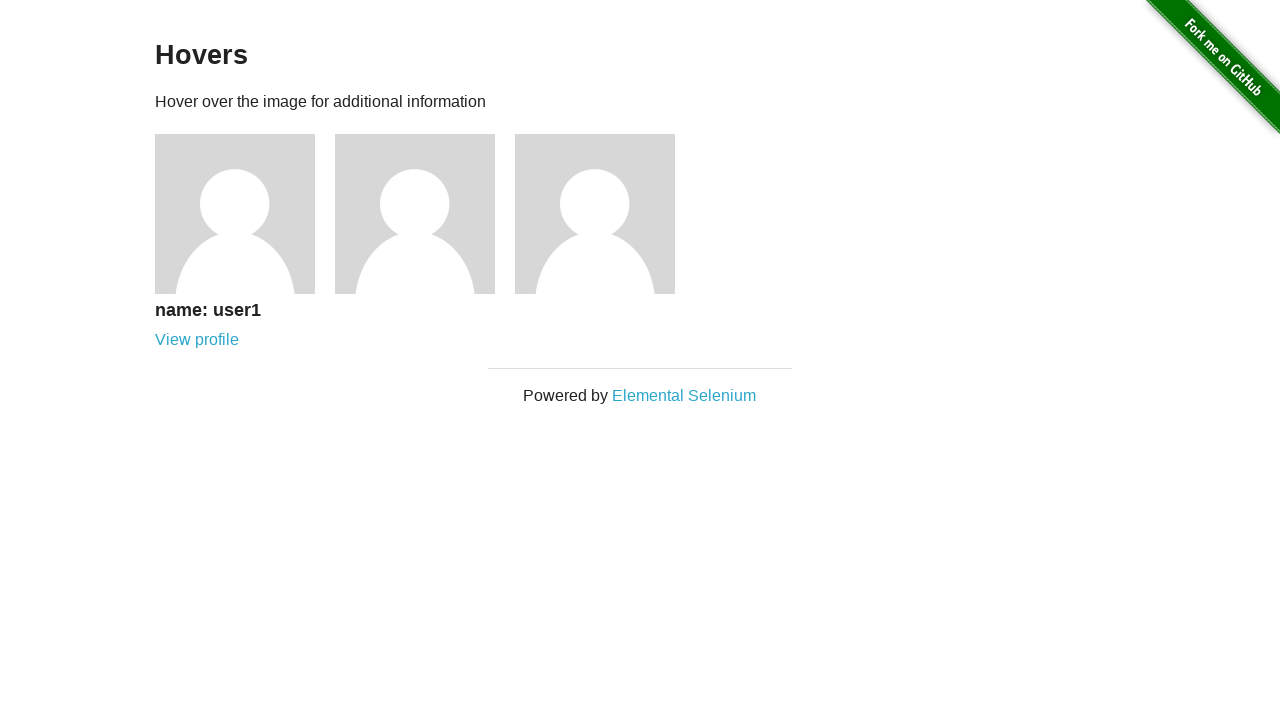